Tests Python.org search functionality by searching for "pycon" and verifying results are found

Starting URL: http://www.python.org

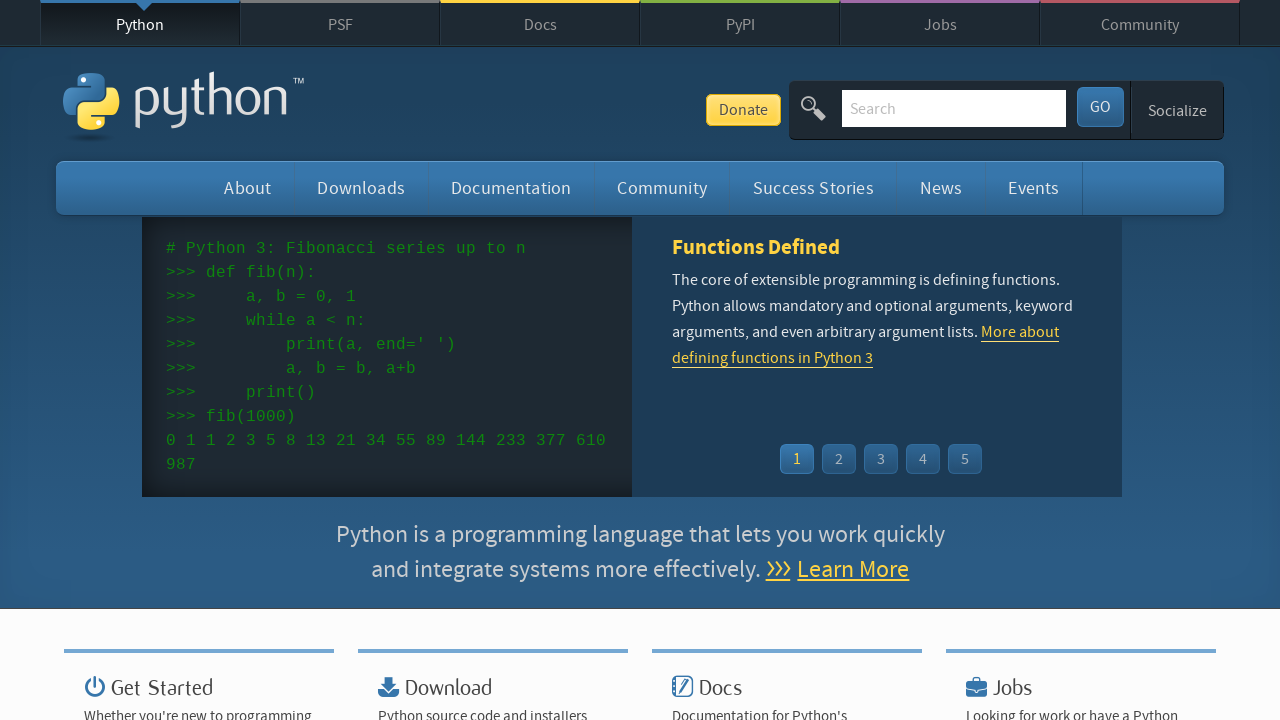

Located and cleared search input field on input[name='q']
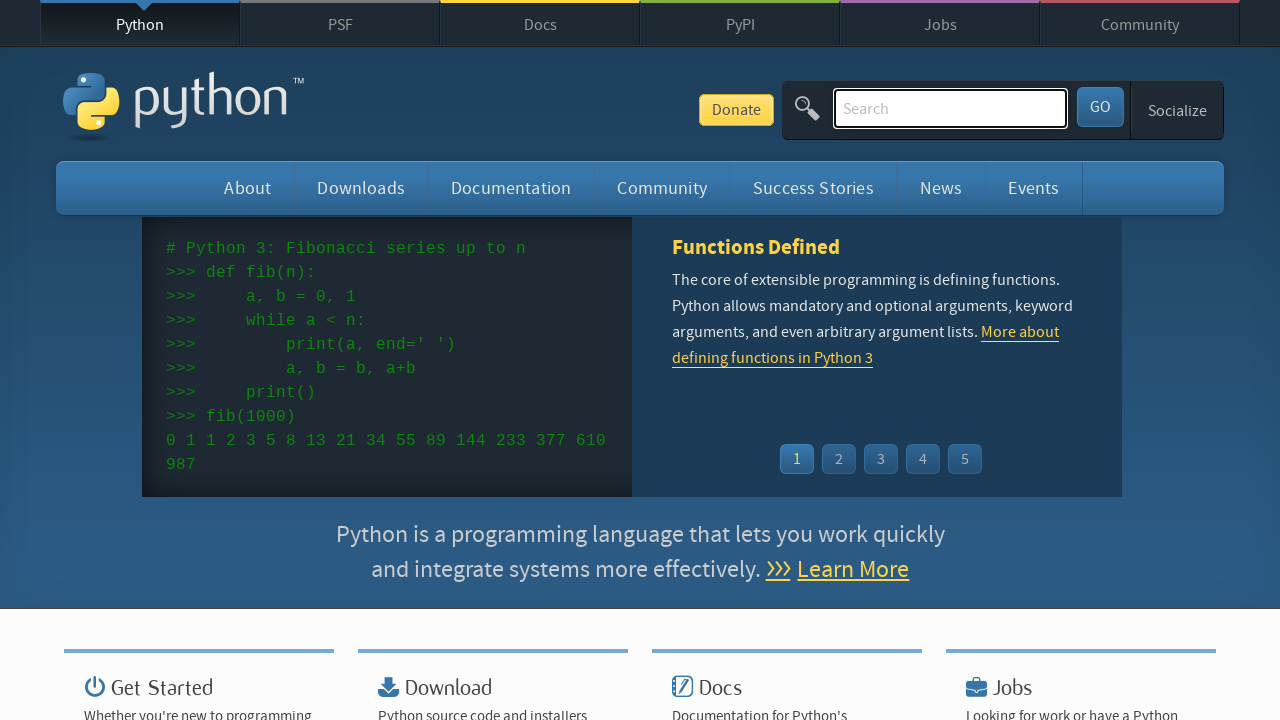

Filled search field with 'pycon' on input[name='q']
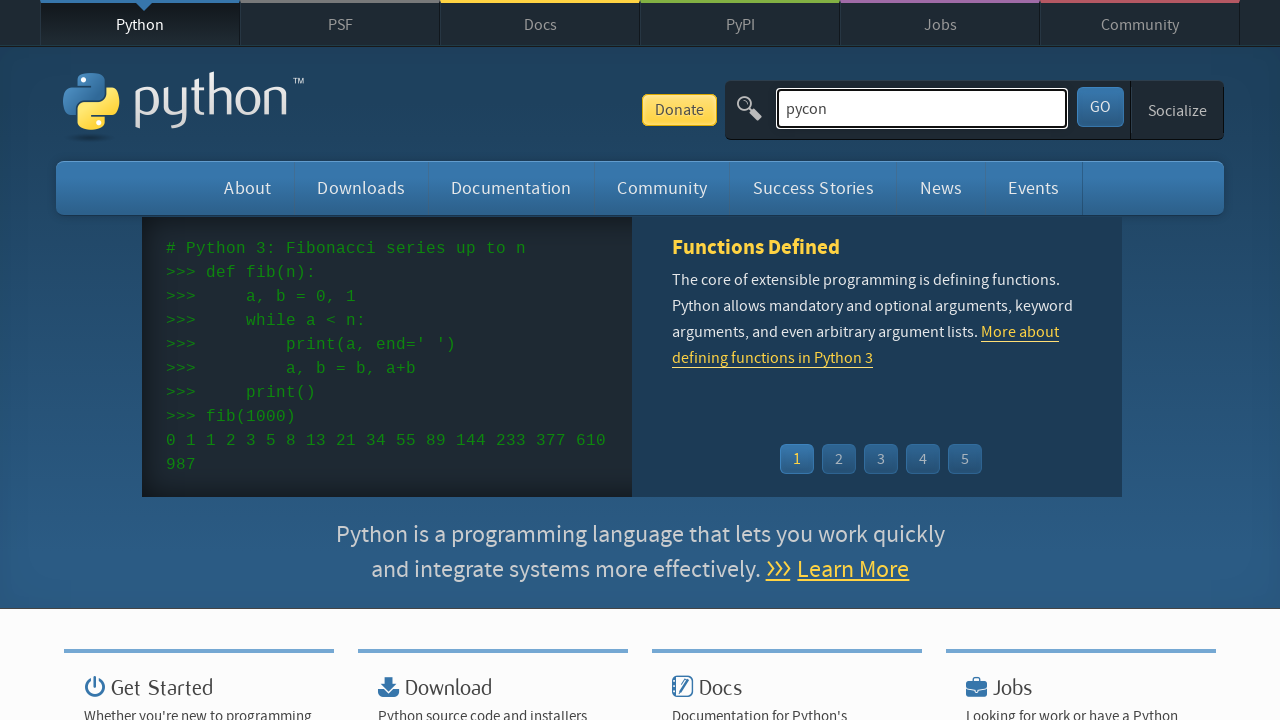

Pressed Enter to submit search on input[name='q']
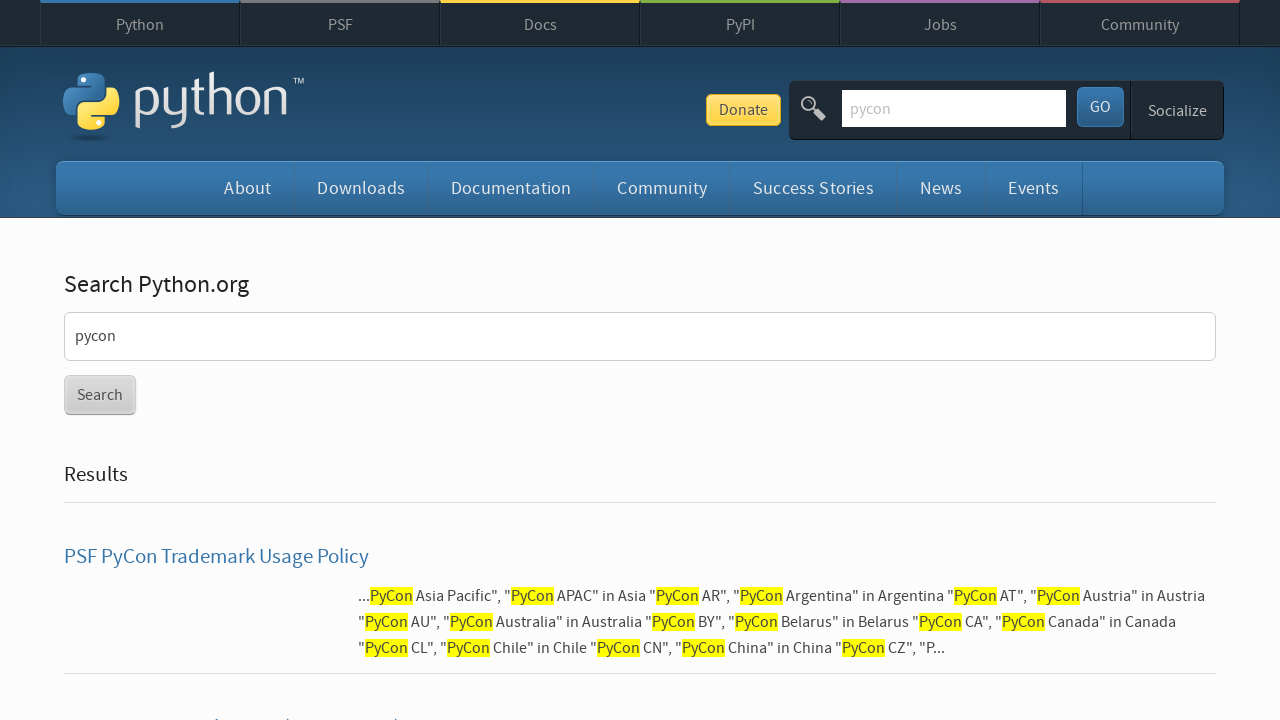

Waited for page to reach networkidle state
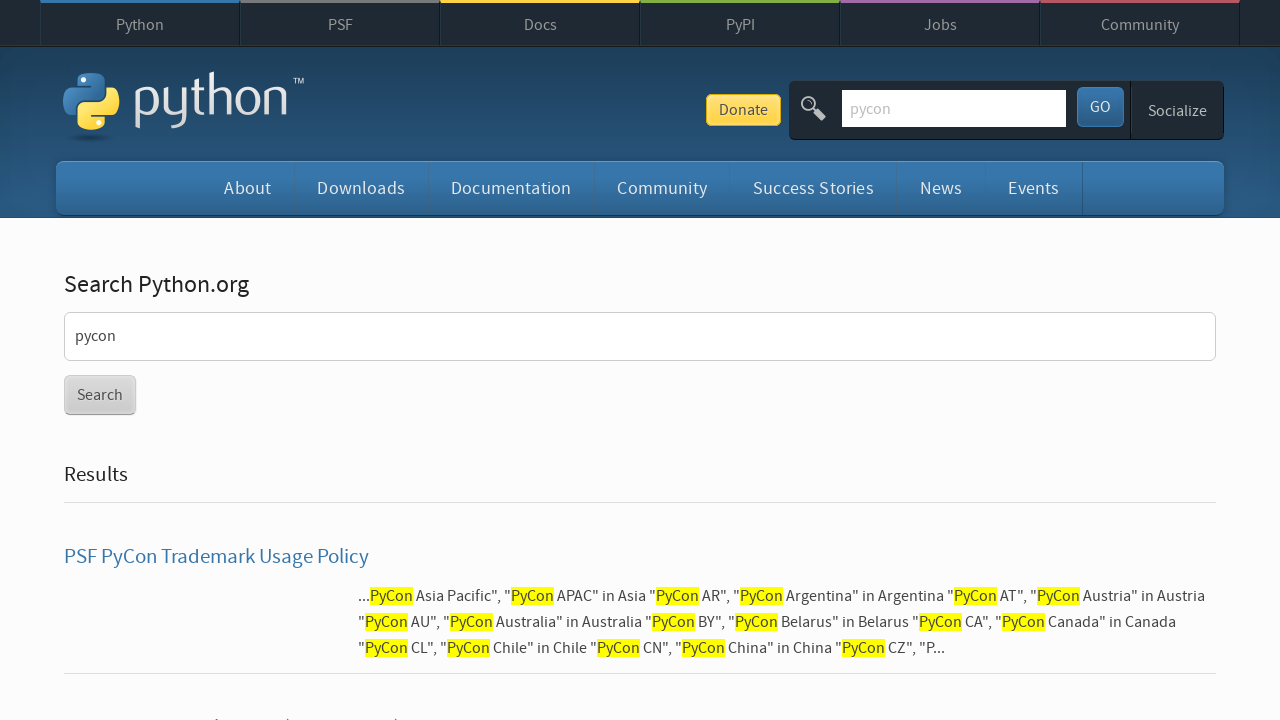

Verified search results page loaded with body element present
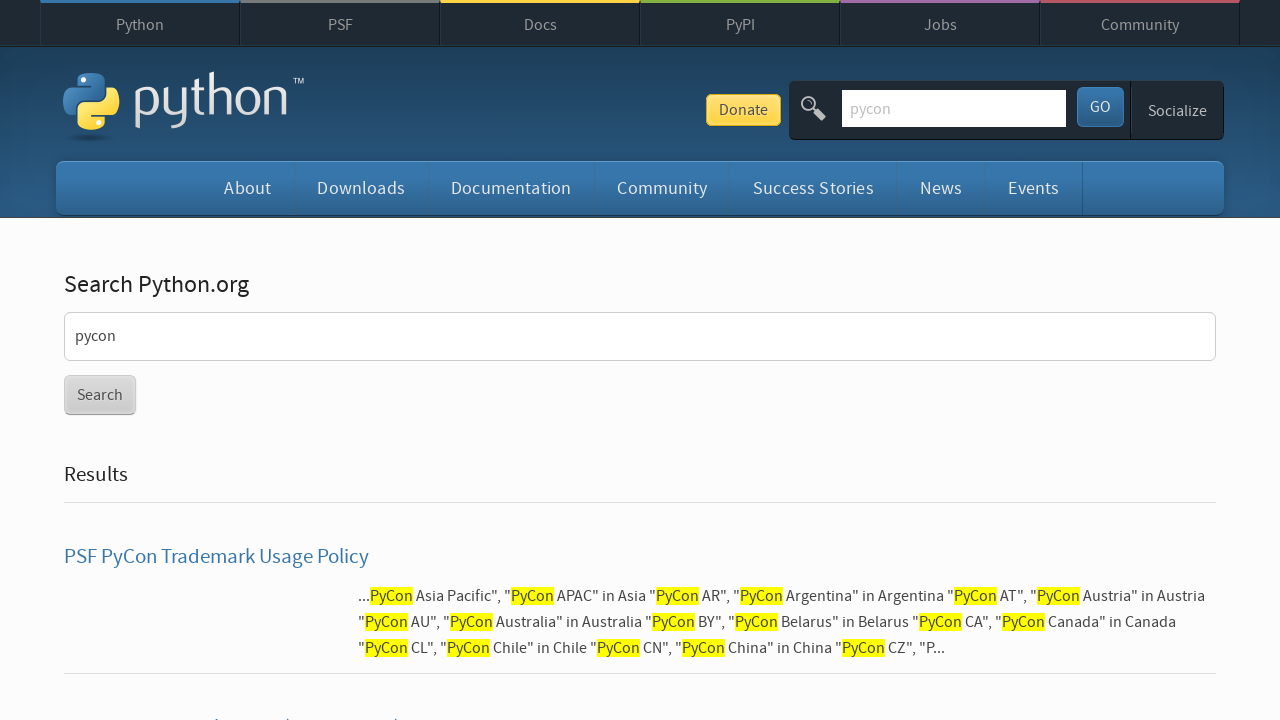

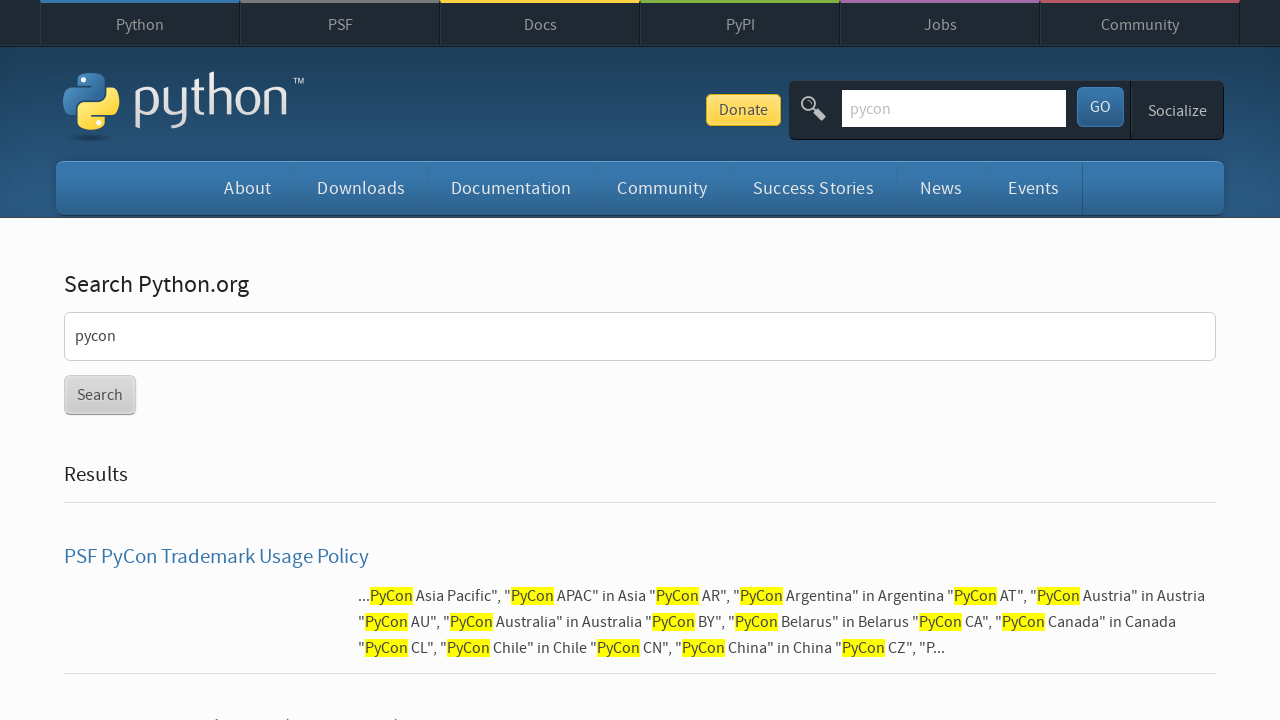